Tests the add/remove elements functionality by clicking the "Add Element" button multiple times to create delete buttons, then verifies the buttons were created

Starting URL: http://the-internet.herokuapp.com/add_remove_elements/

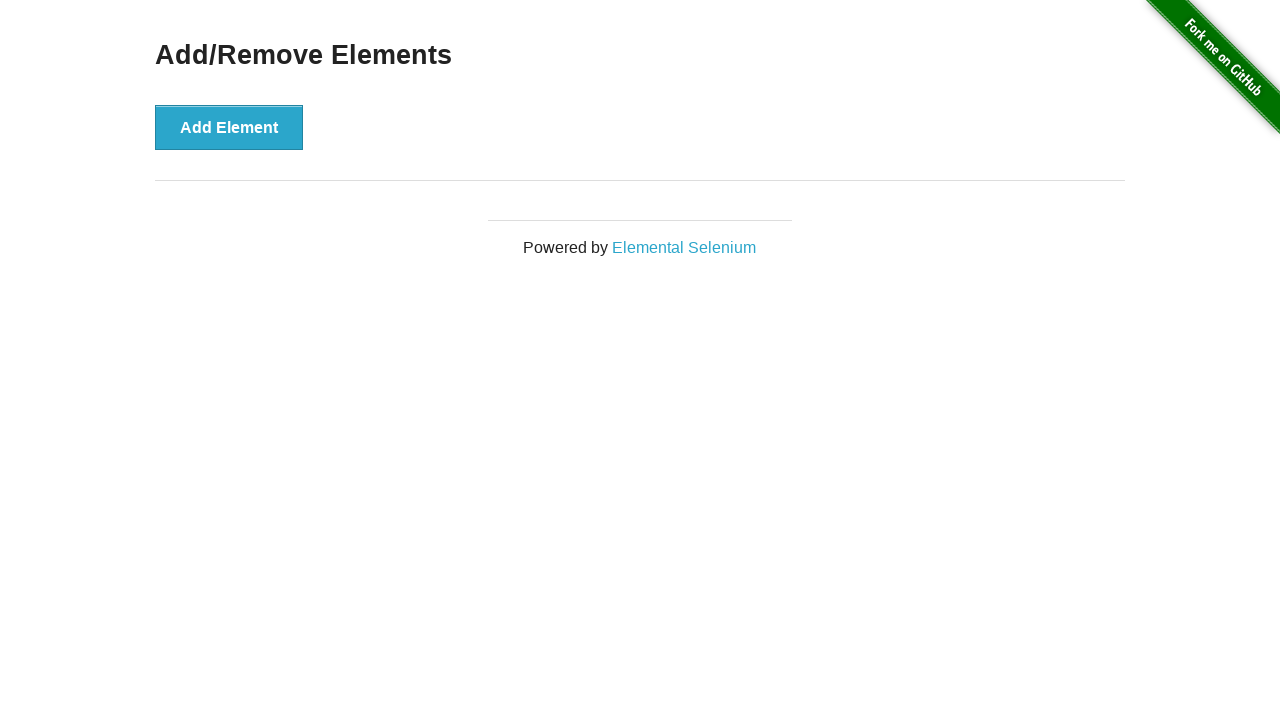

Clicked Add Element button (1st click) at (229, 127) on xpath=//*[@id="content"]/div/button
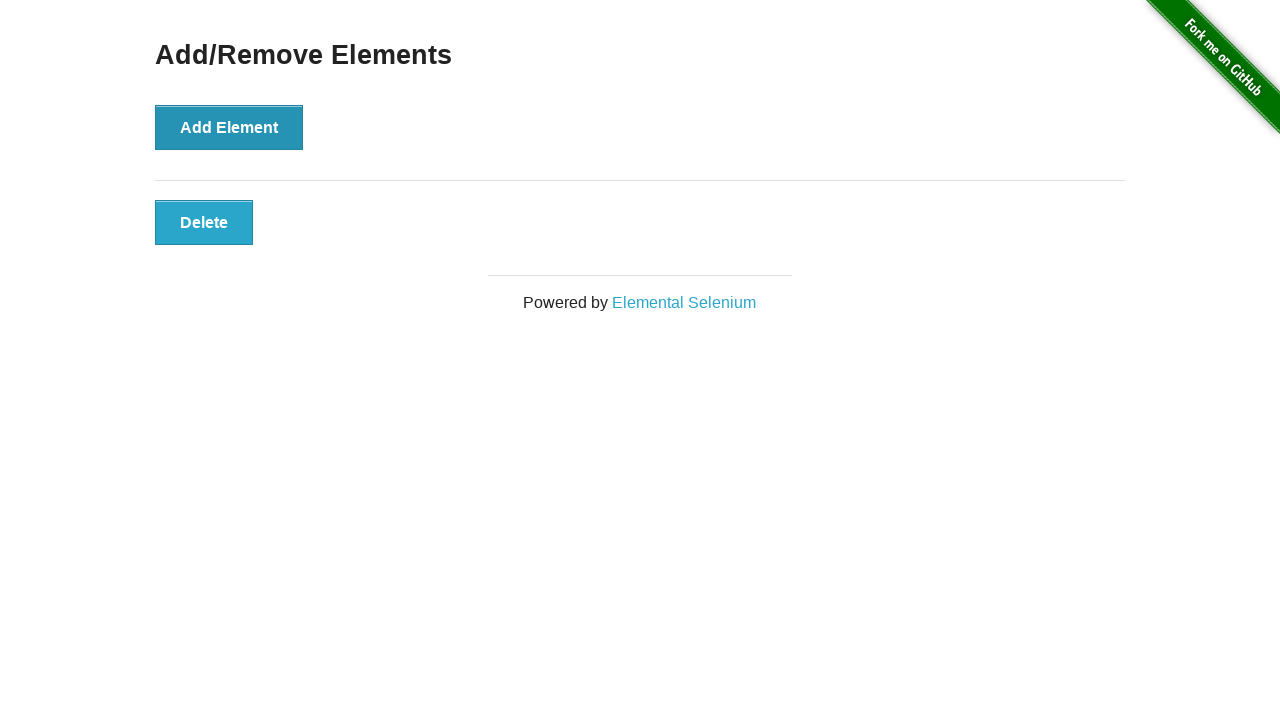

Clicked Add Element button (2nd click) at (229, 127) on xpath=//*[@id="content"]/div/button
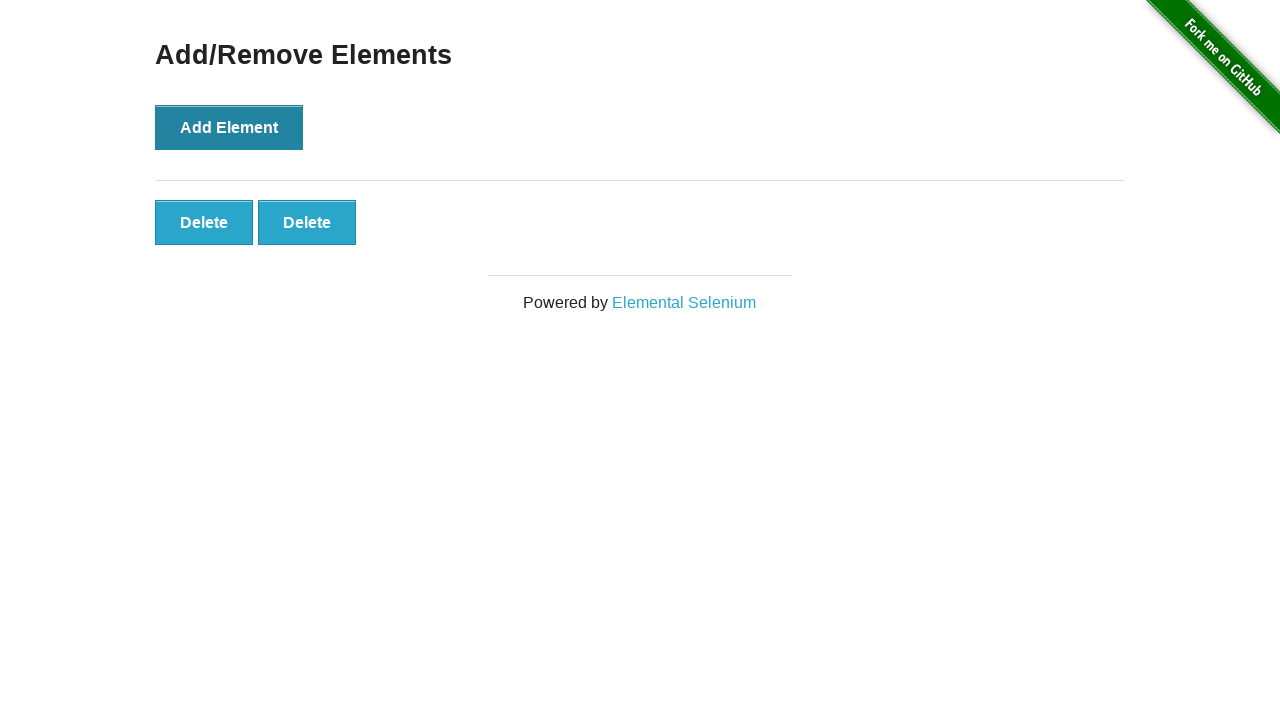

Clicked Add Element button (3rd click) at (229, 127) on xpath=//*[@id="content"]/div/button
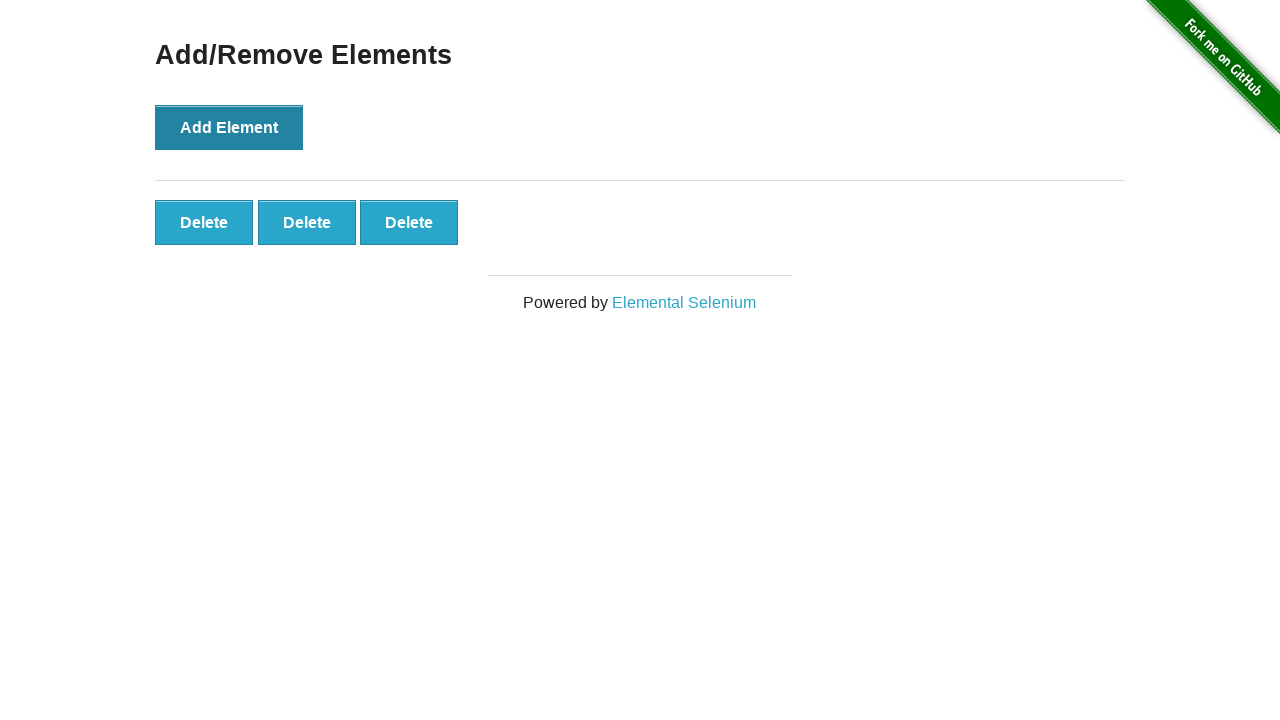

Clicked Add Element button (4th click) at (229, 127) on xpath=//*[@id="content"]/div/button
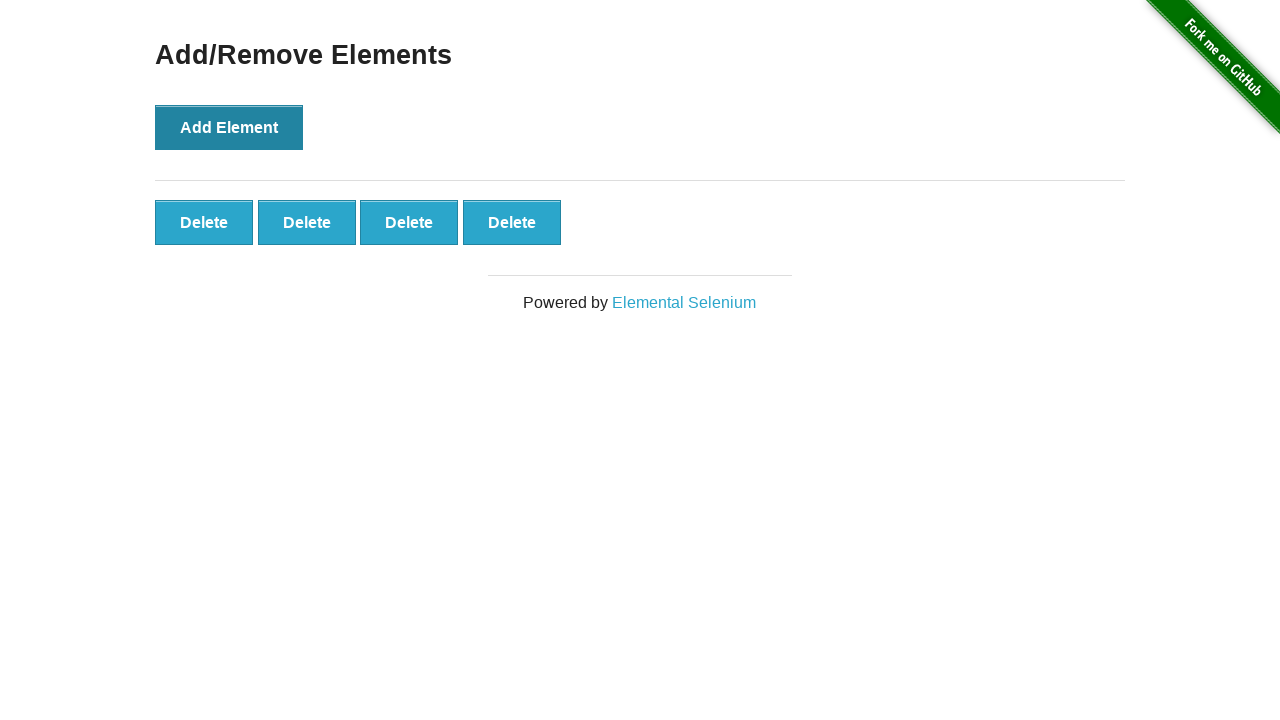

Clicked Add Element button (5th click) at (229, 127) on xpath=//*[@id="content"]/div/button
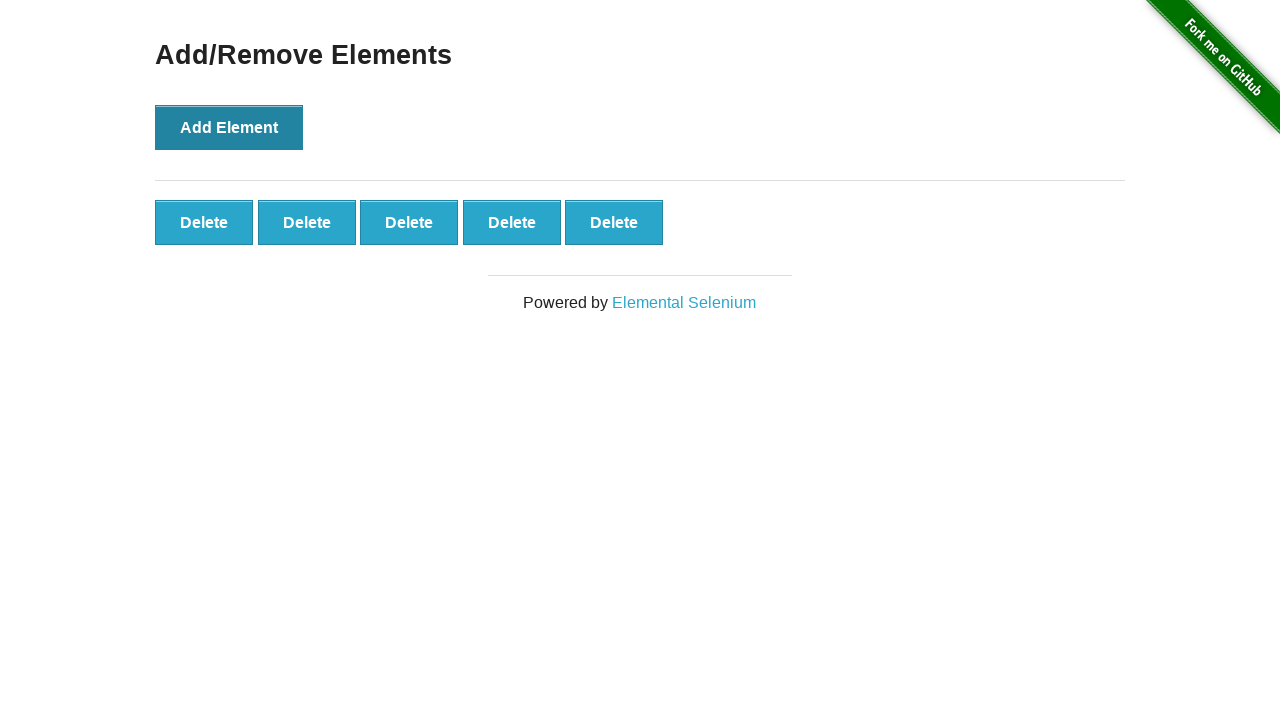

Delete buttons appeared and are visible
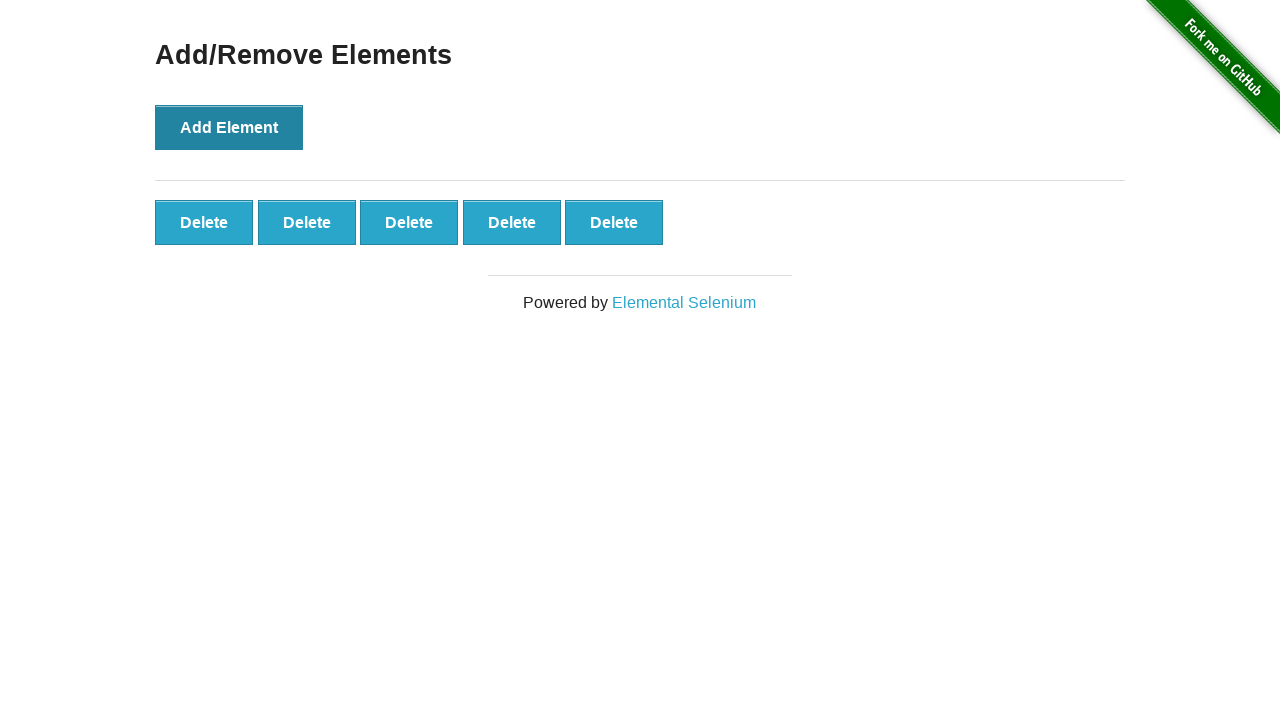

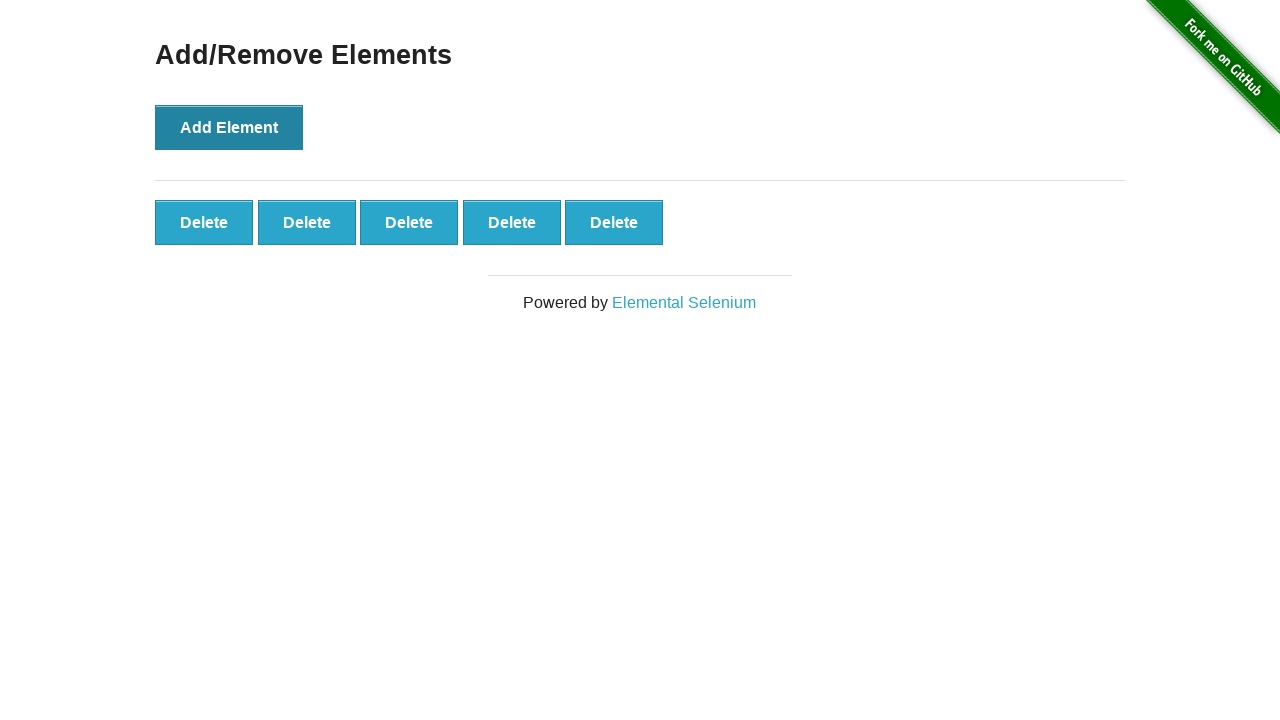